Tests an e-commerce flow by searching for products, adding a specific item (Cashews) to cart, and proceeding through checkout to place an order

Starting URL: https://rahulshettyacademy.com/seleniumPractise/#/

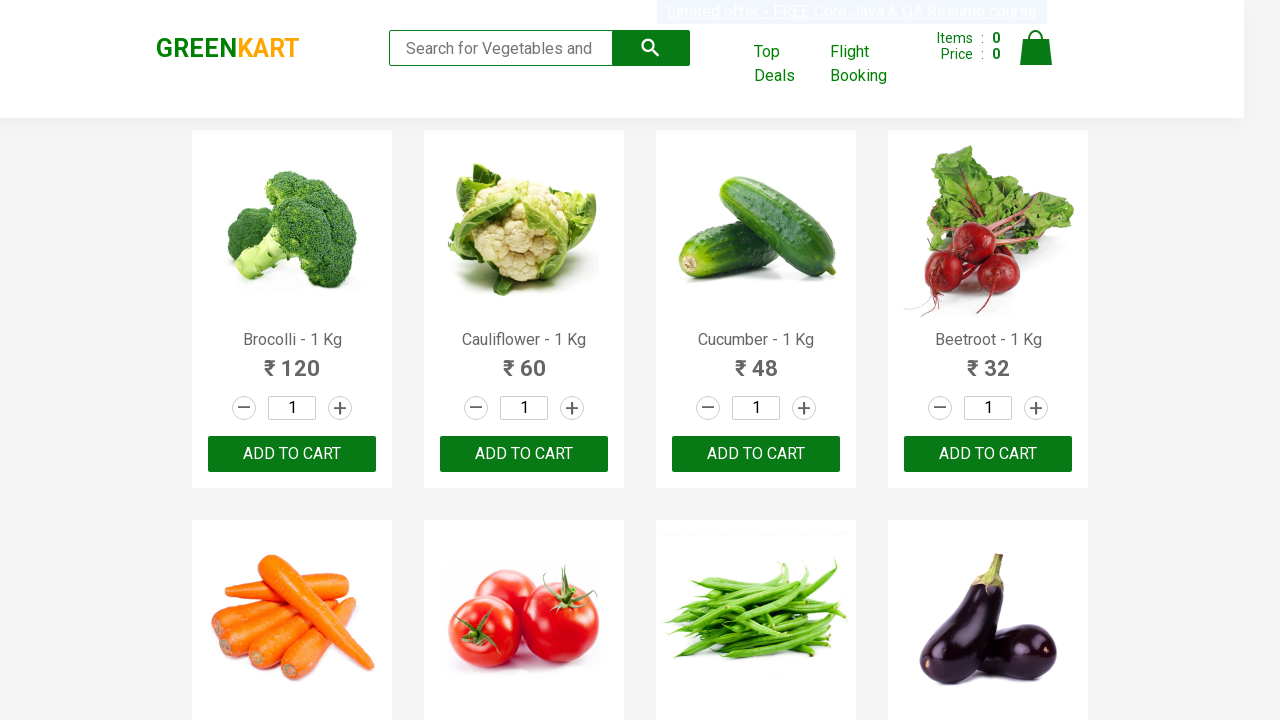

Filled search box with 'ca' to find cashew products on .search-keyword
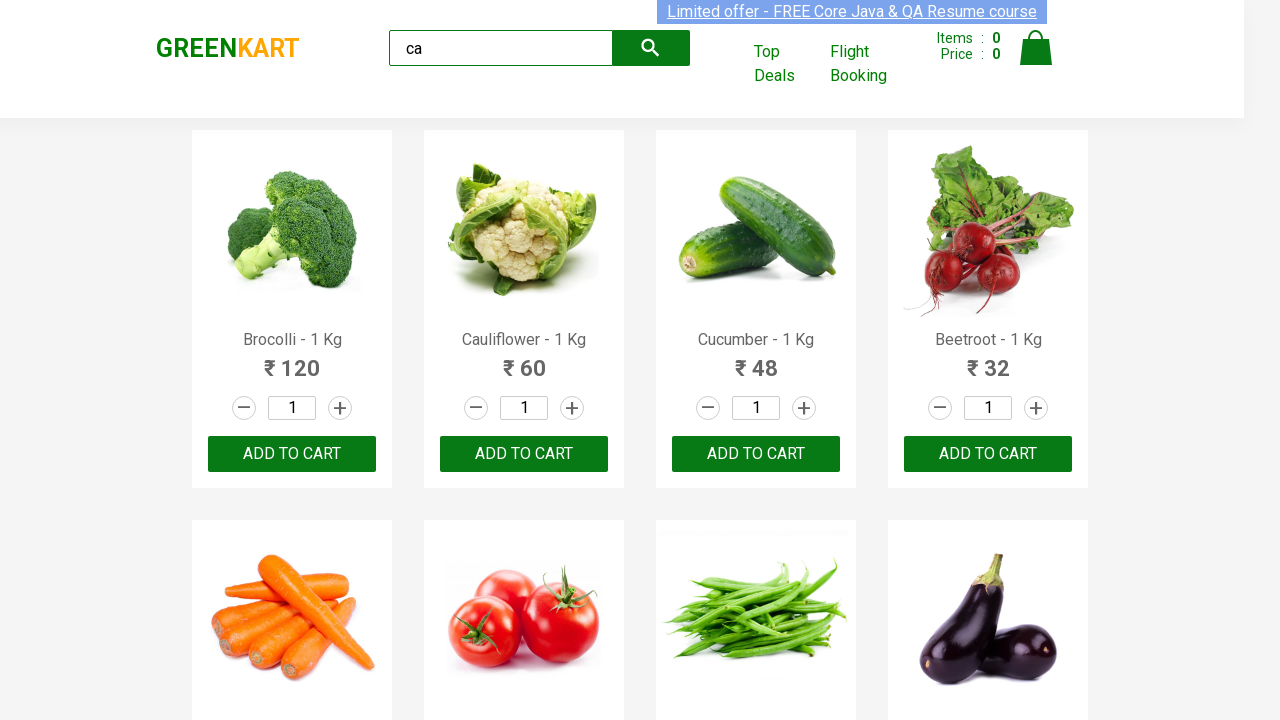

Waited for search results to load
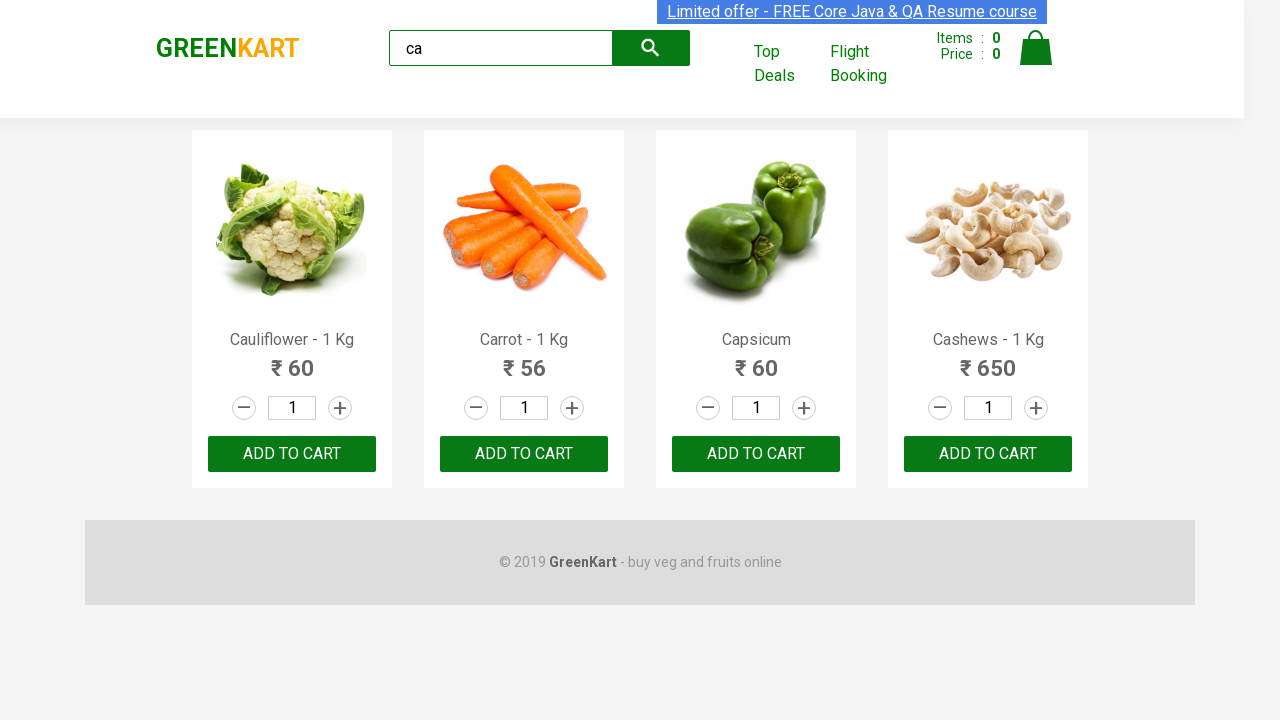

Located all product elements on the page
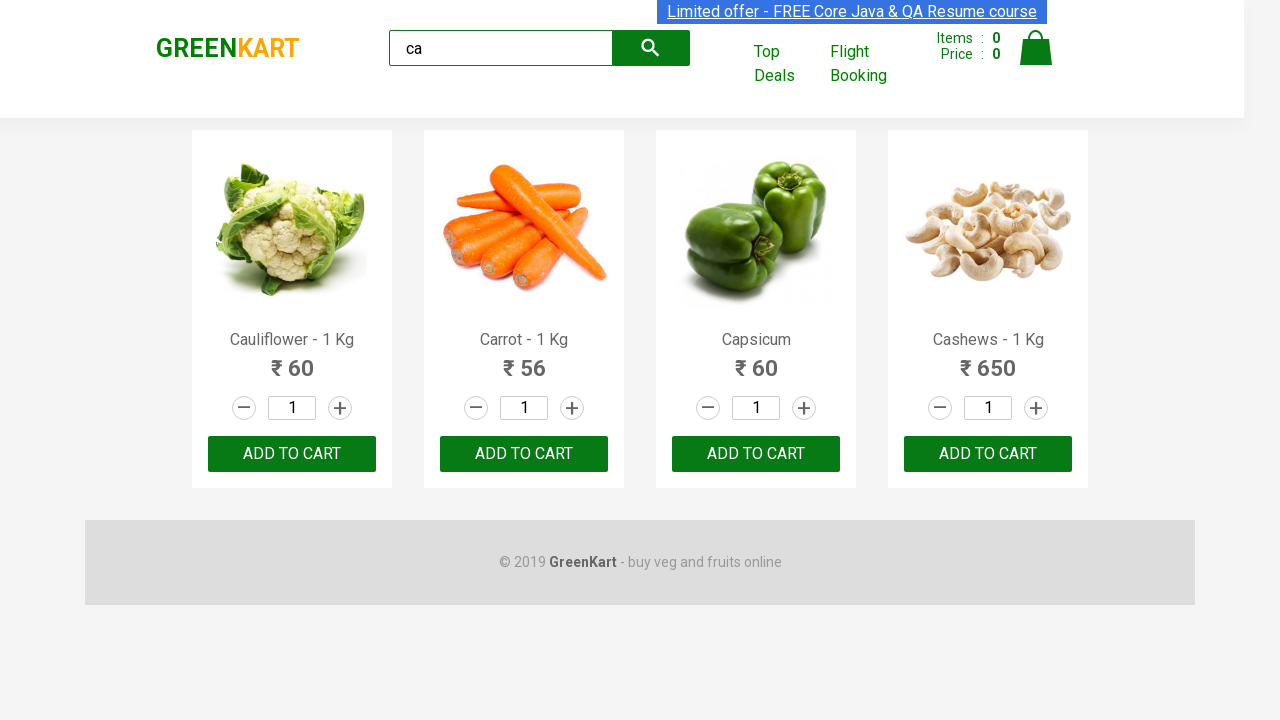

Found 4 products in search results
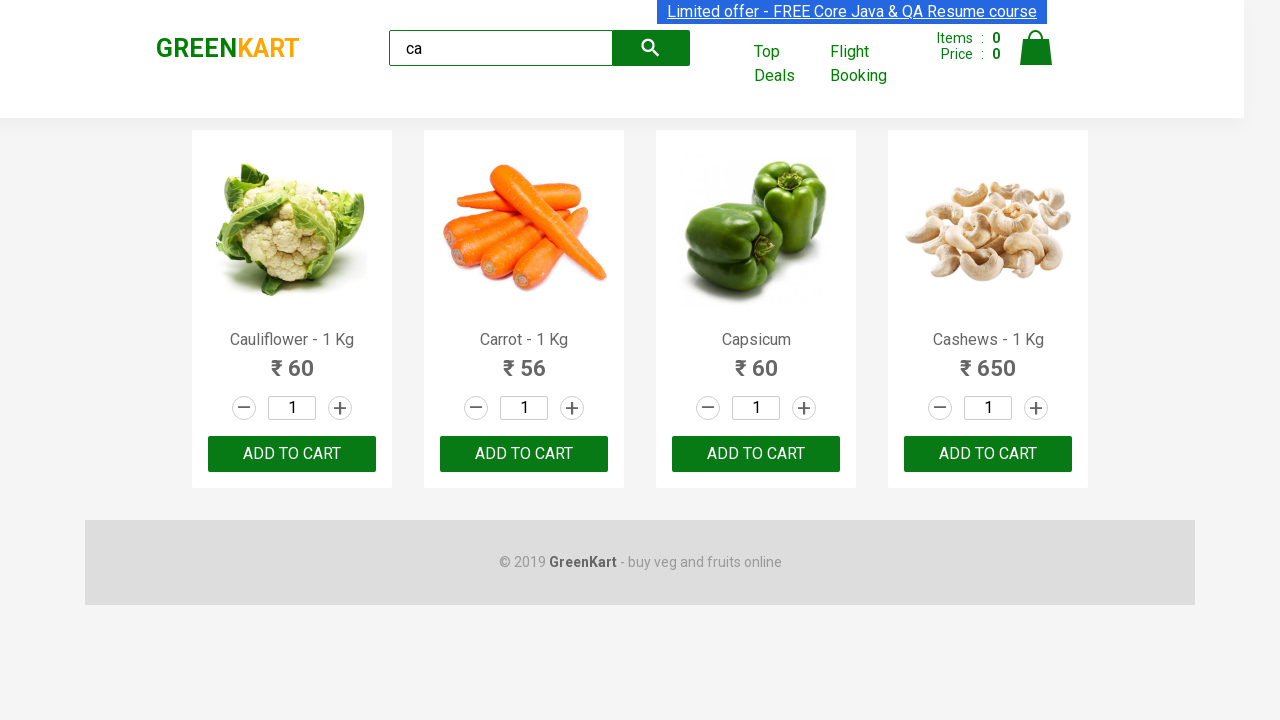

Retrieved product name: Cauliflower - 1 Kg
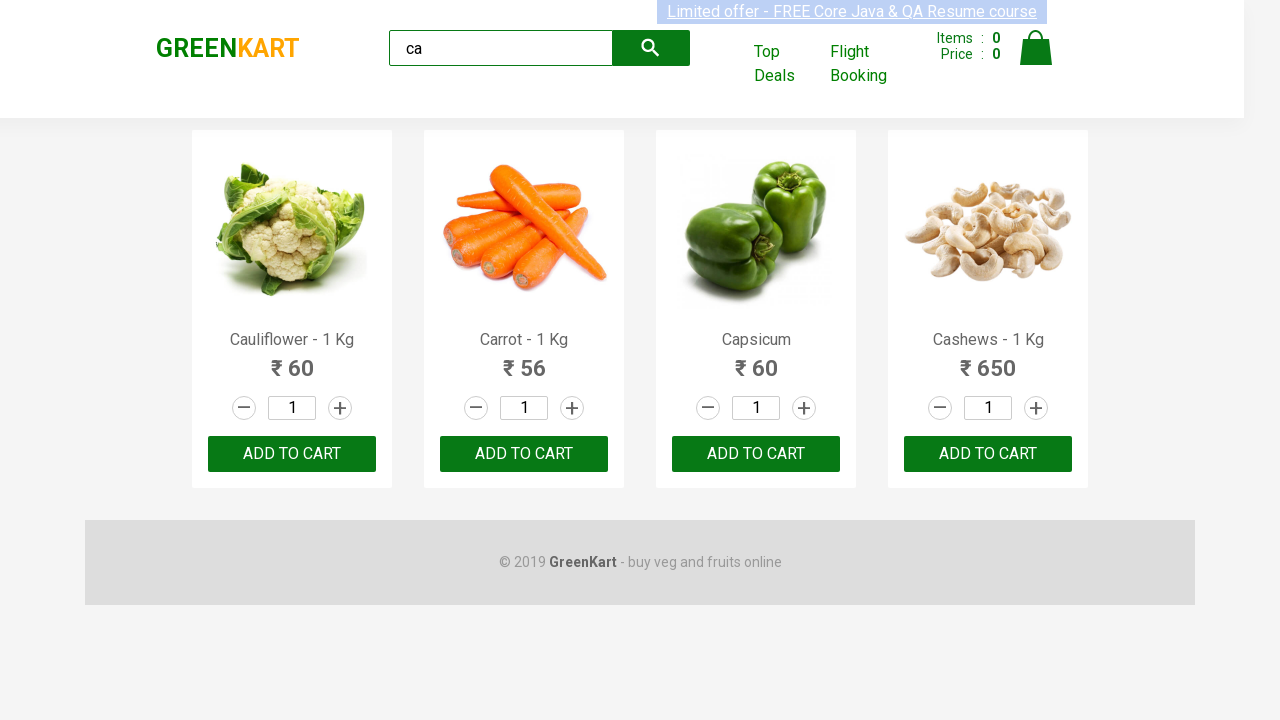

Retrieved product name: Carrot - 1 Kg
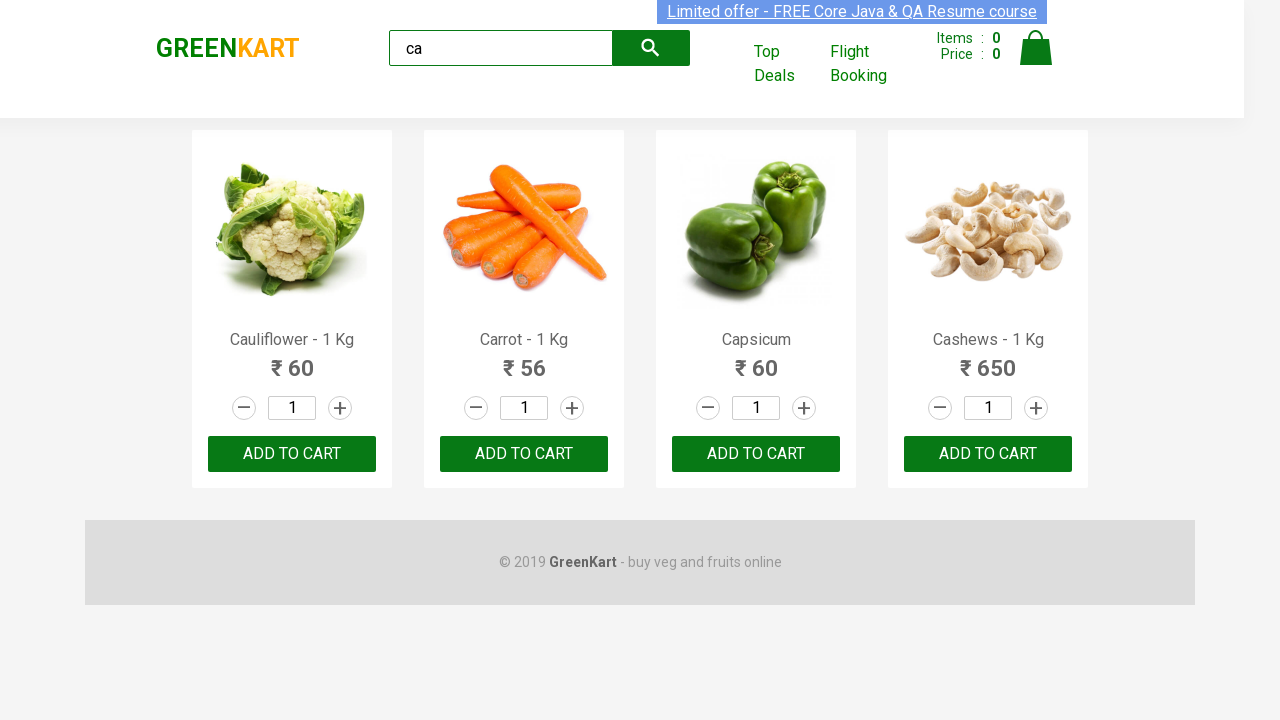

Retrieved product name: Capsicum
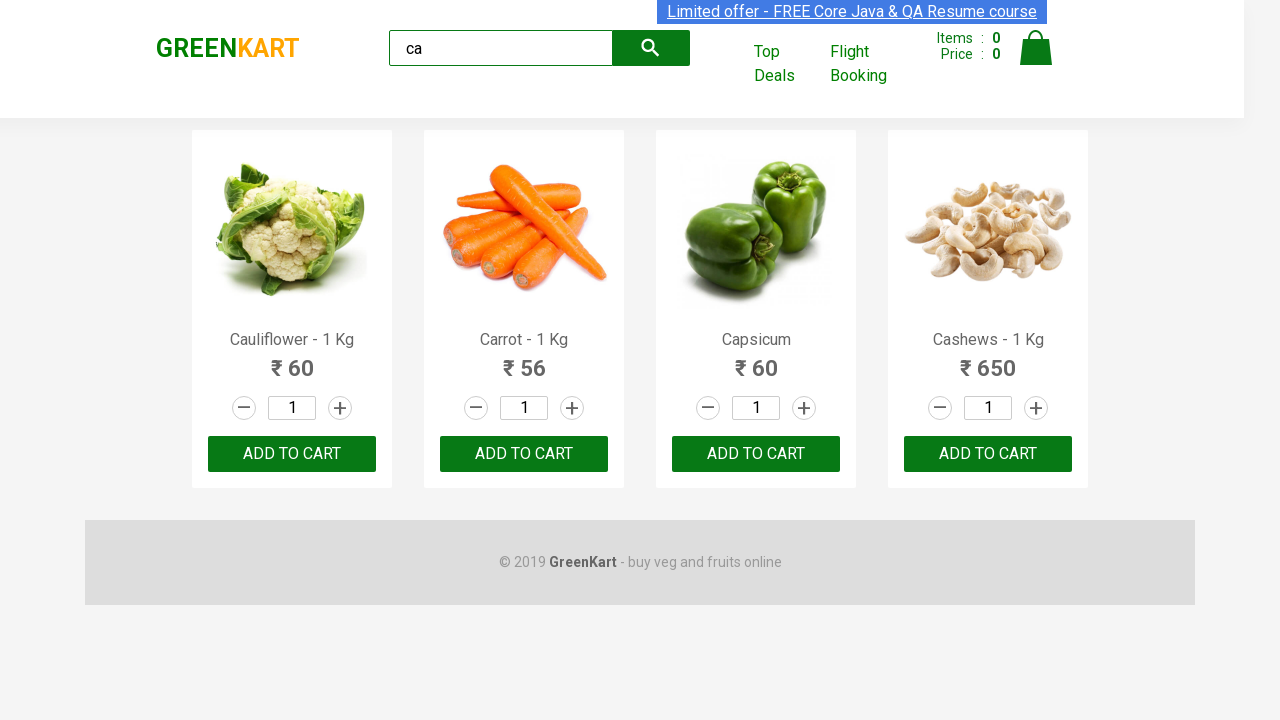

Retrieved product name: Cashews - 1 Kg
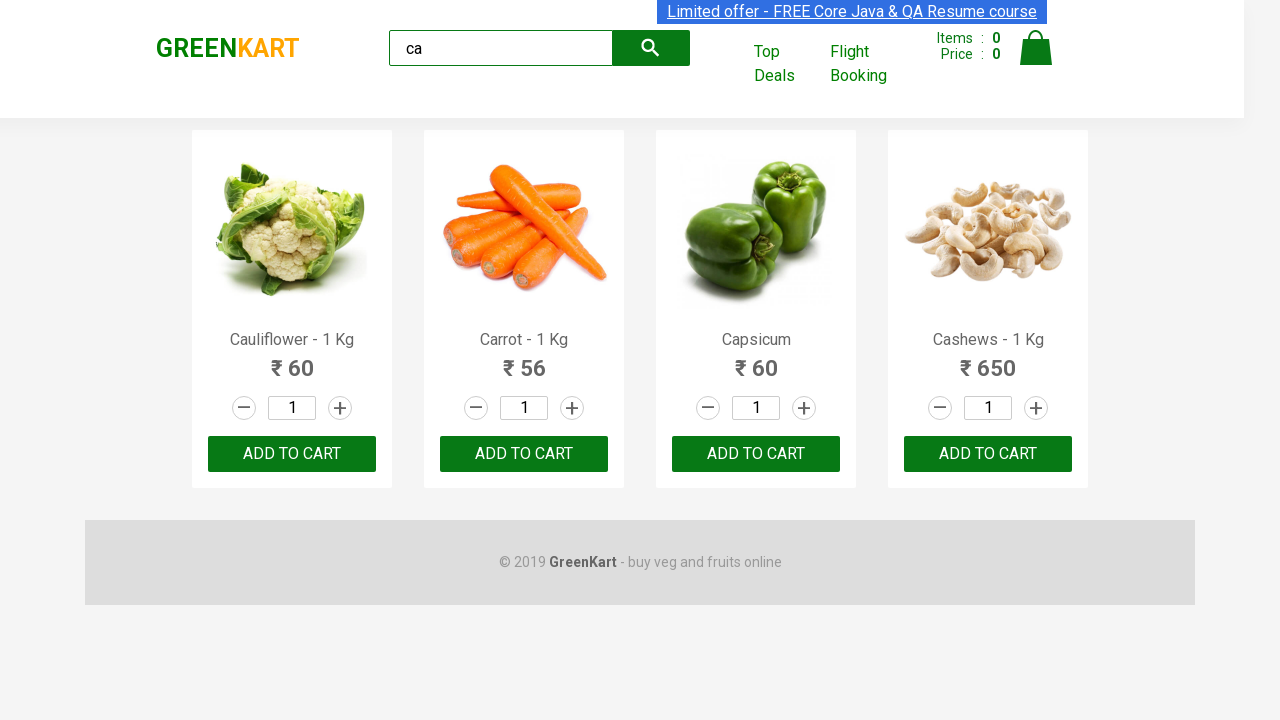

Clicked 'Add to Cart' button for Cashews product at (988, 454) on .products .product >> nth=3 >> button
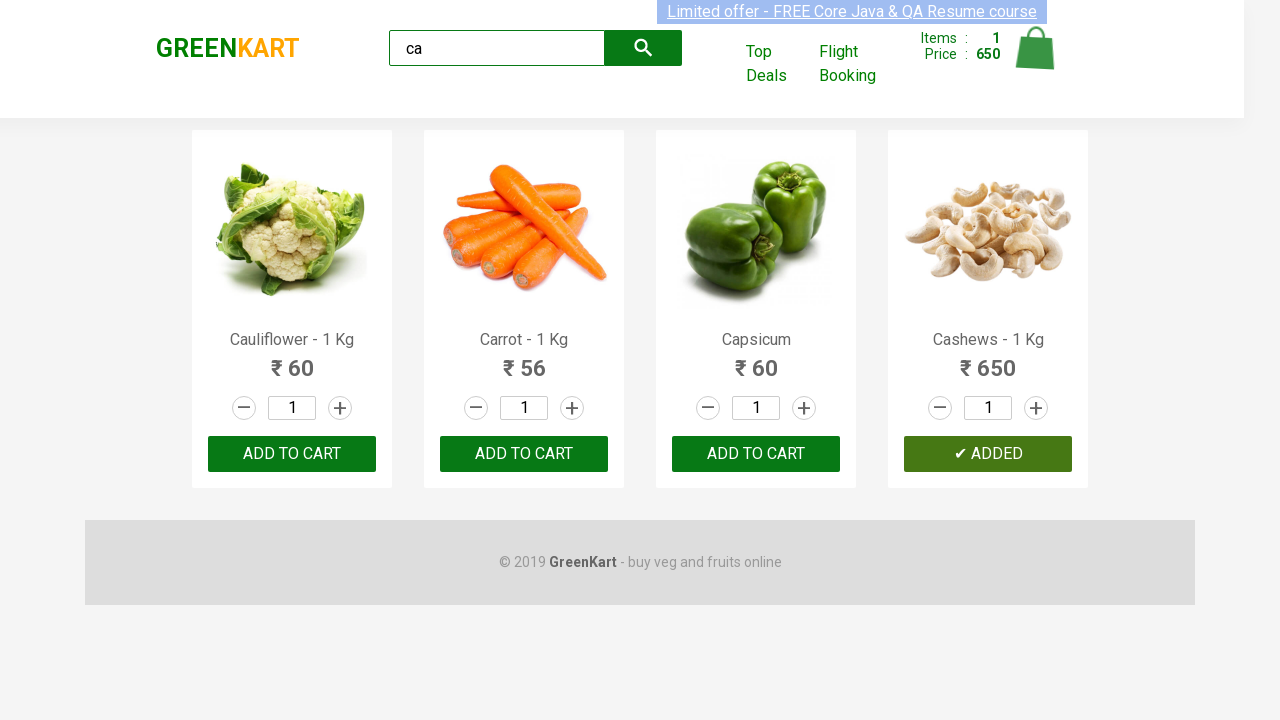

Clicked on cart icon to view cart at (1036, 48) on .cart-icon > img
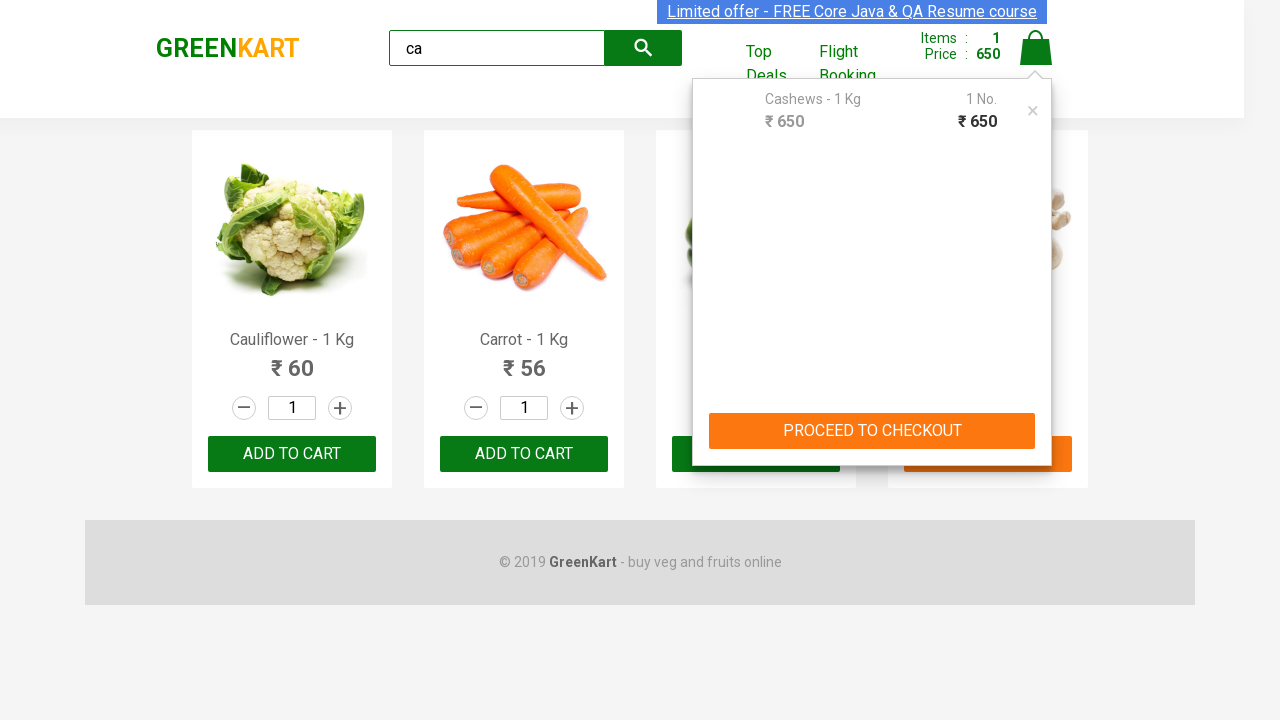

Clicked 'PROCEED TO CHECKOUT' button at (872, 431) on text=PROCEED TO CHECKOUT
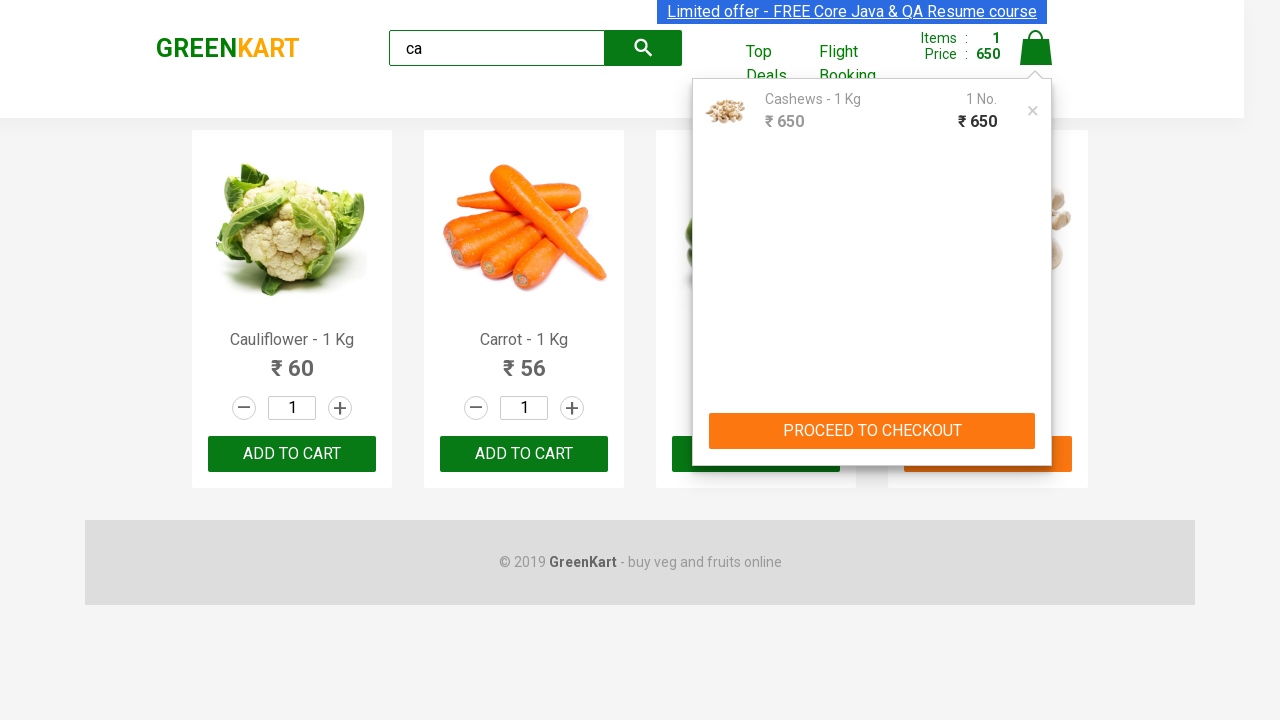

Clicked 'Place Order' button to complete purchase at (1036, 420) on text=Place Order
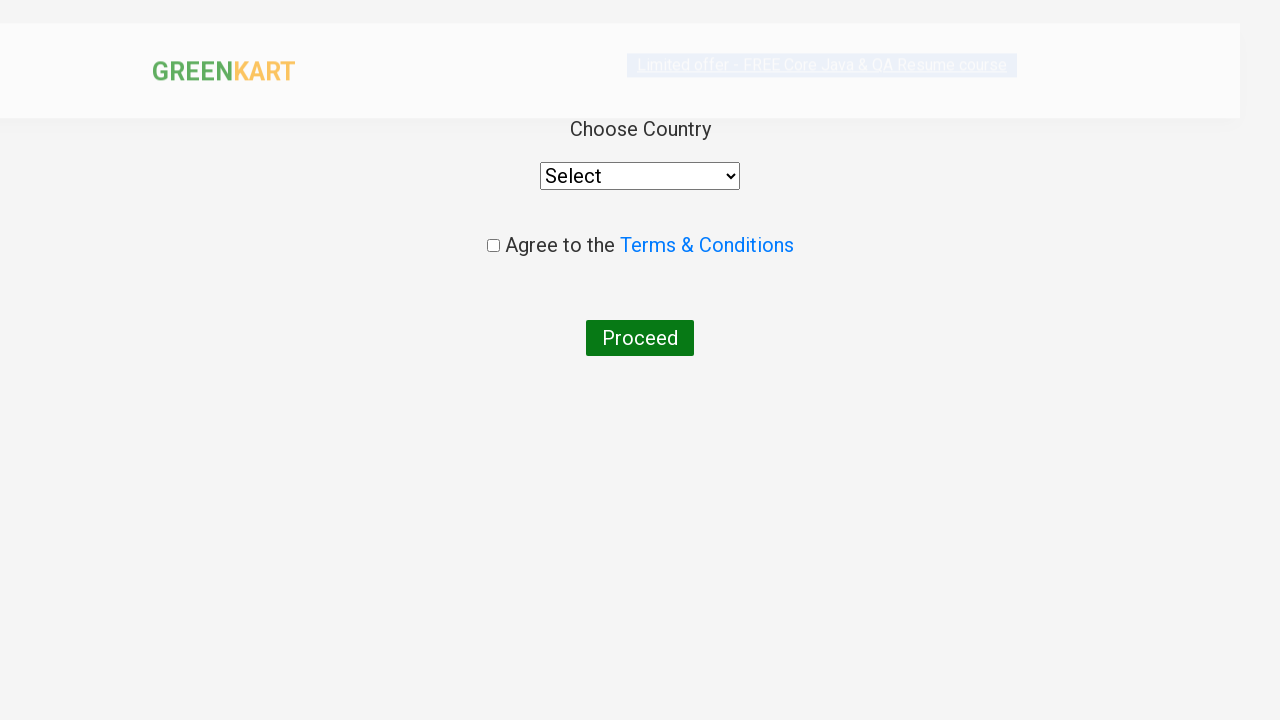

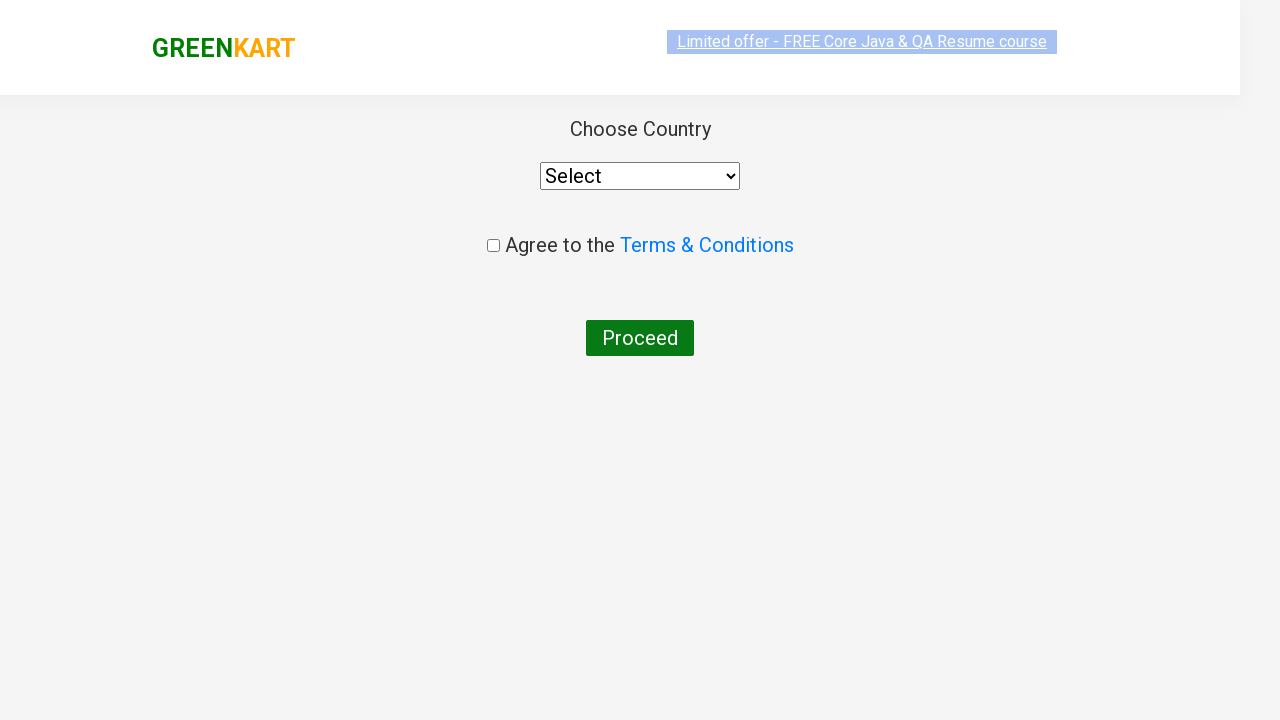